Tests boot size search with a valid size (40) and verifies the success message displayed

Starting URL: https://lm.skillbox.cc/qa_tester/module03/practice1/

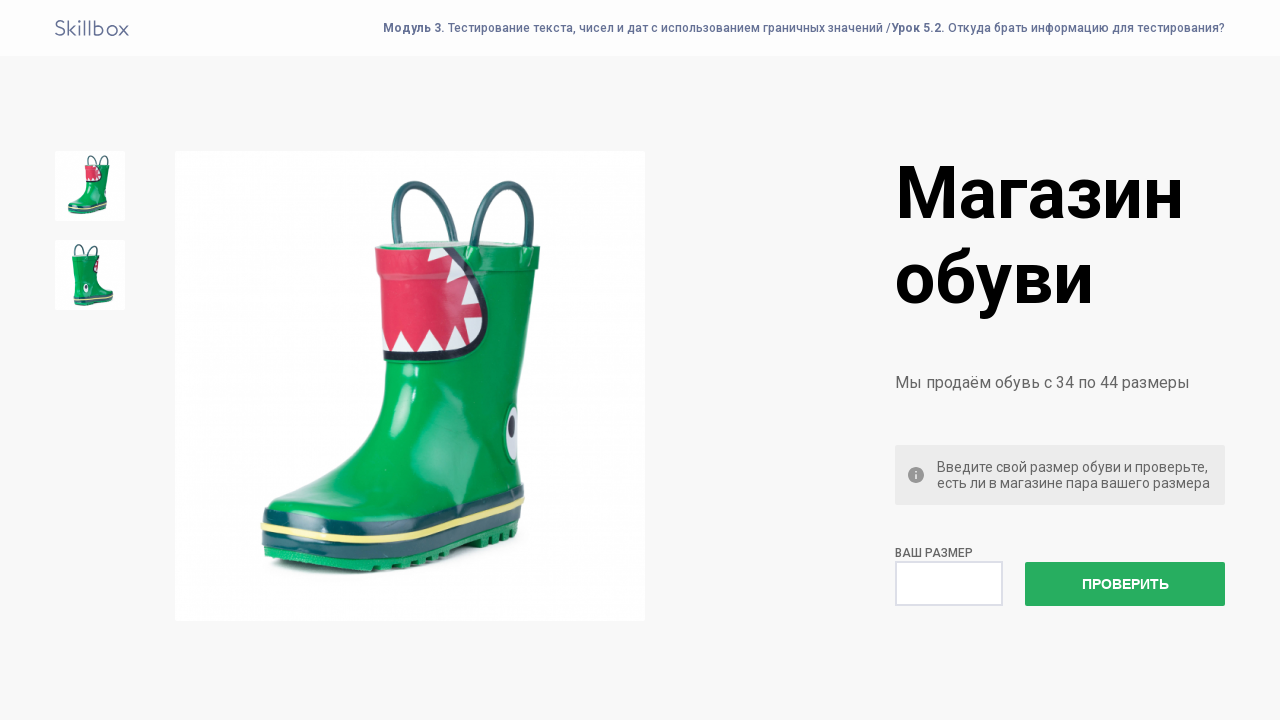

Filled boot size field with '40' on input[name='check']
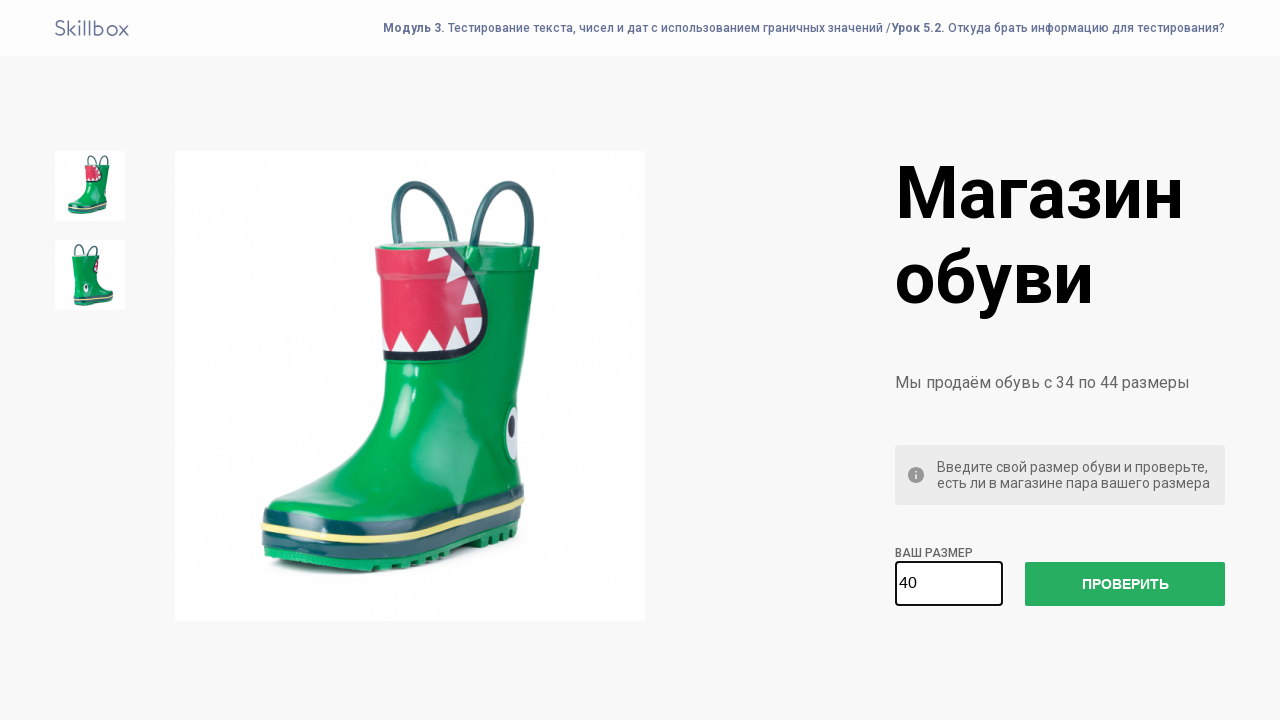

Clicked submit button to search for boots at (1125, 584) on button
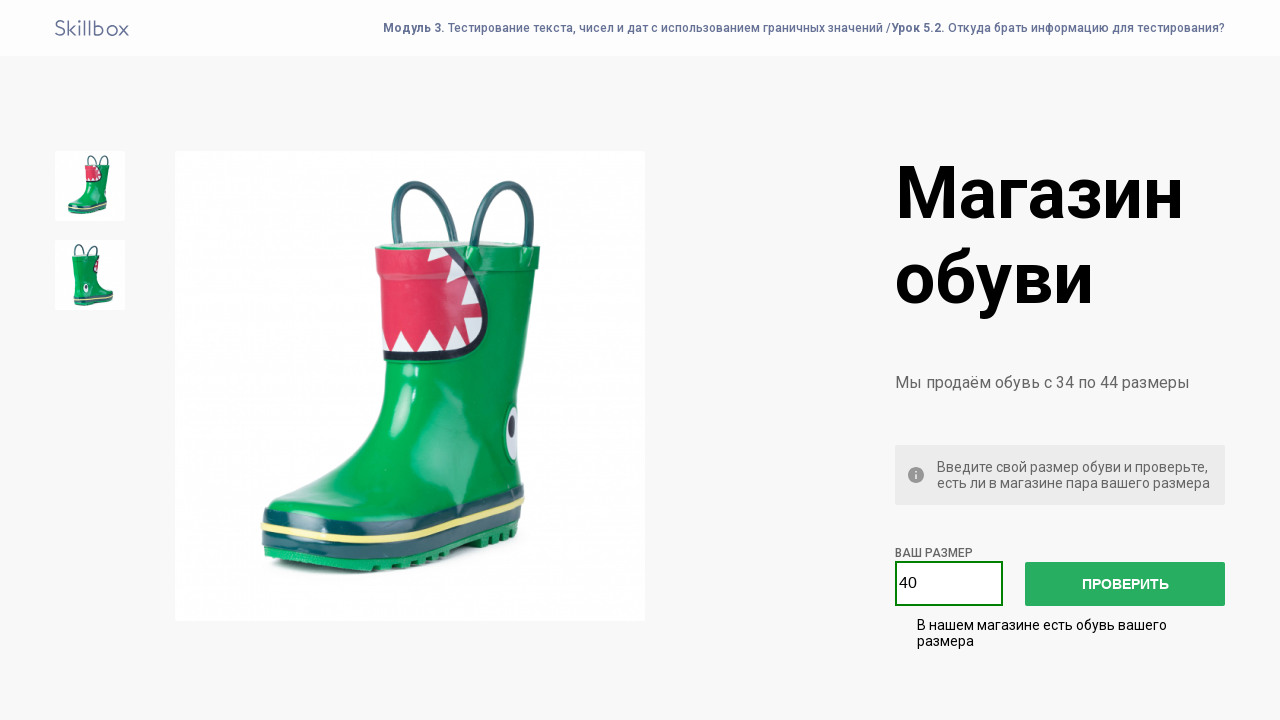

Success message element loaded
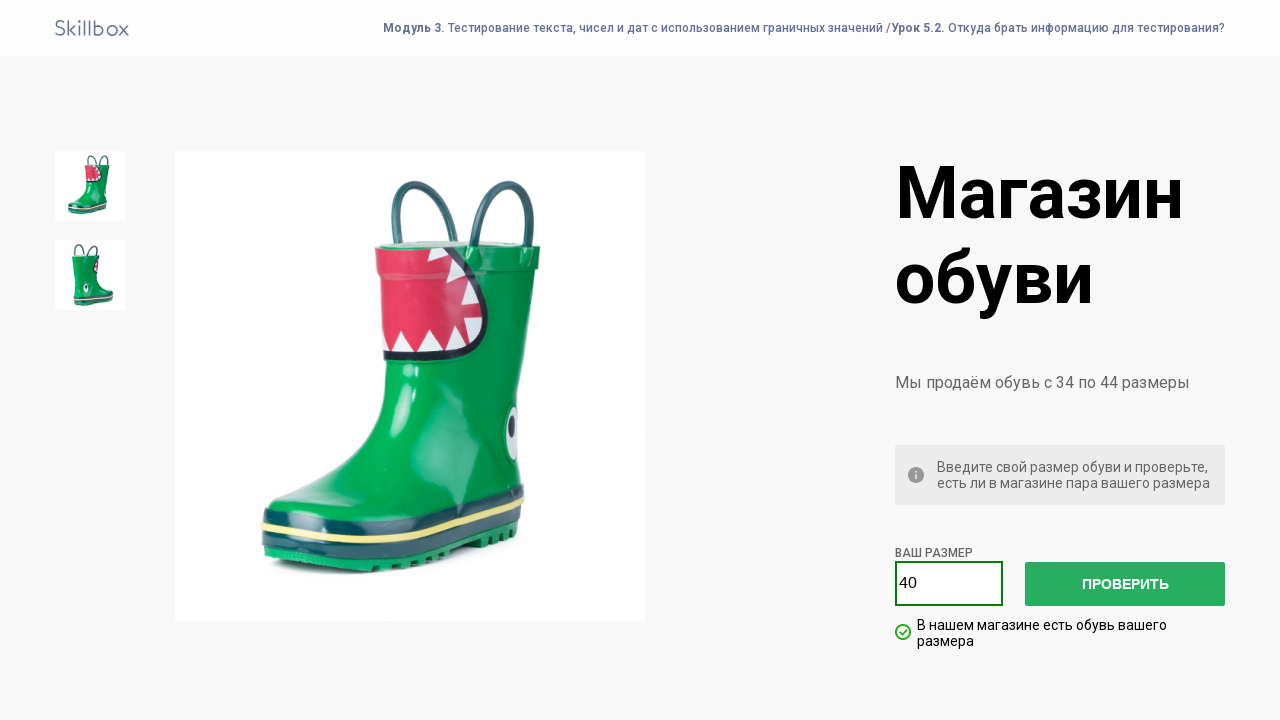

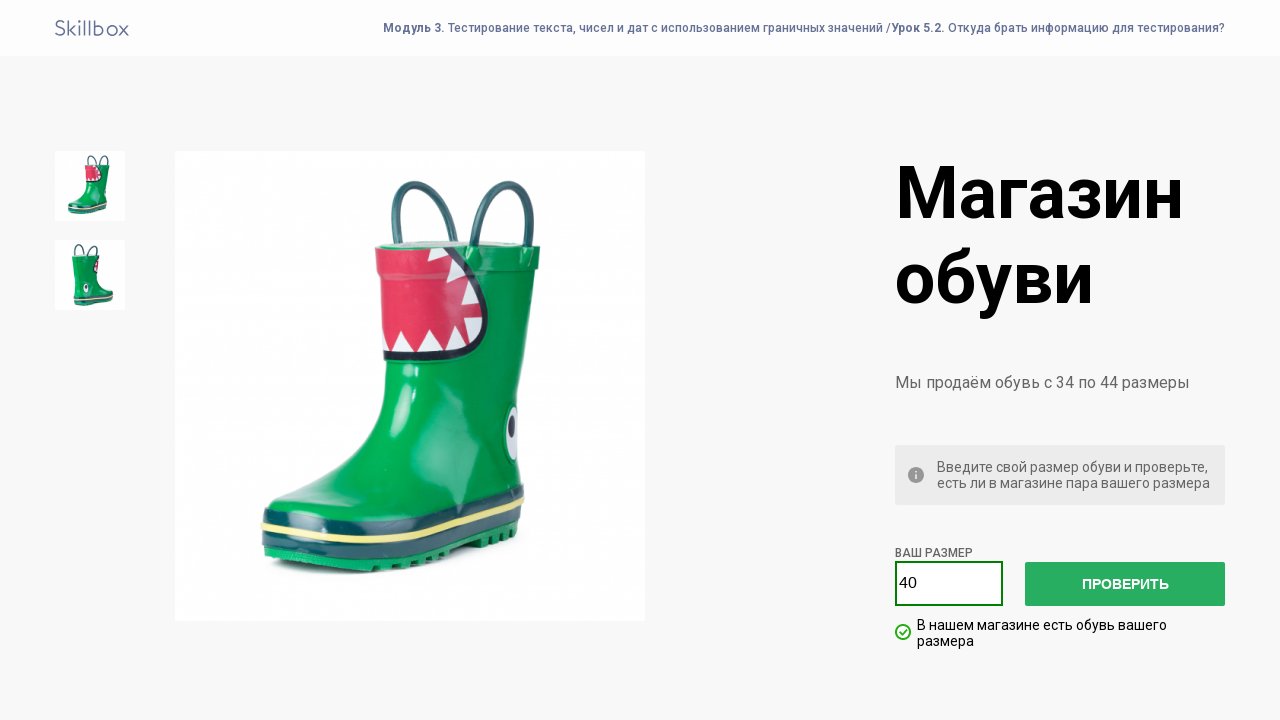